Tests the text box form by filling in full name, email, current address, and permanent address fields, then submitting and verifying the output is displayed

Starting URL: https://demoqa.com/text-box

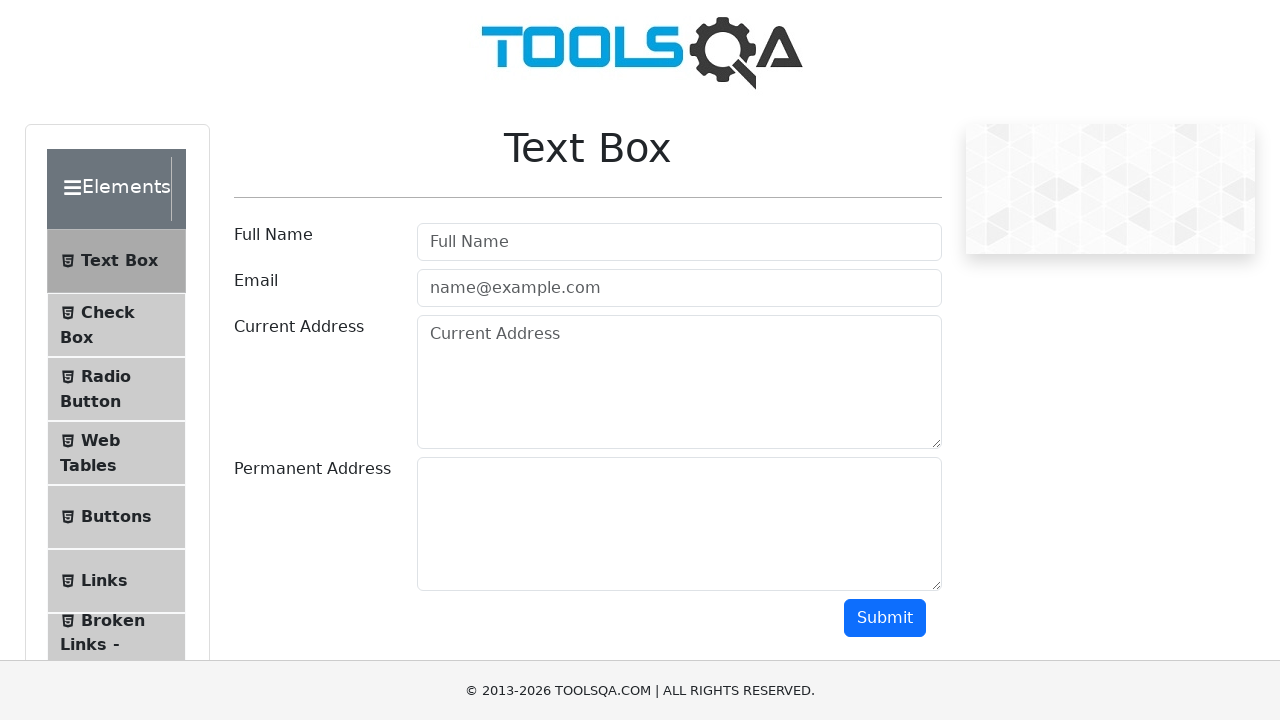

Full name field became visible
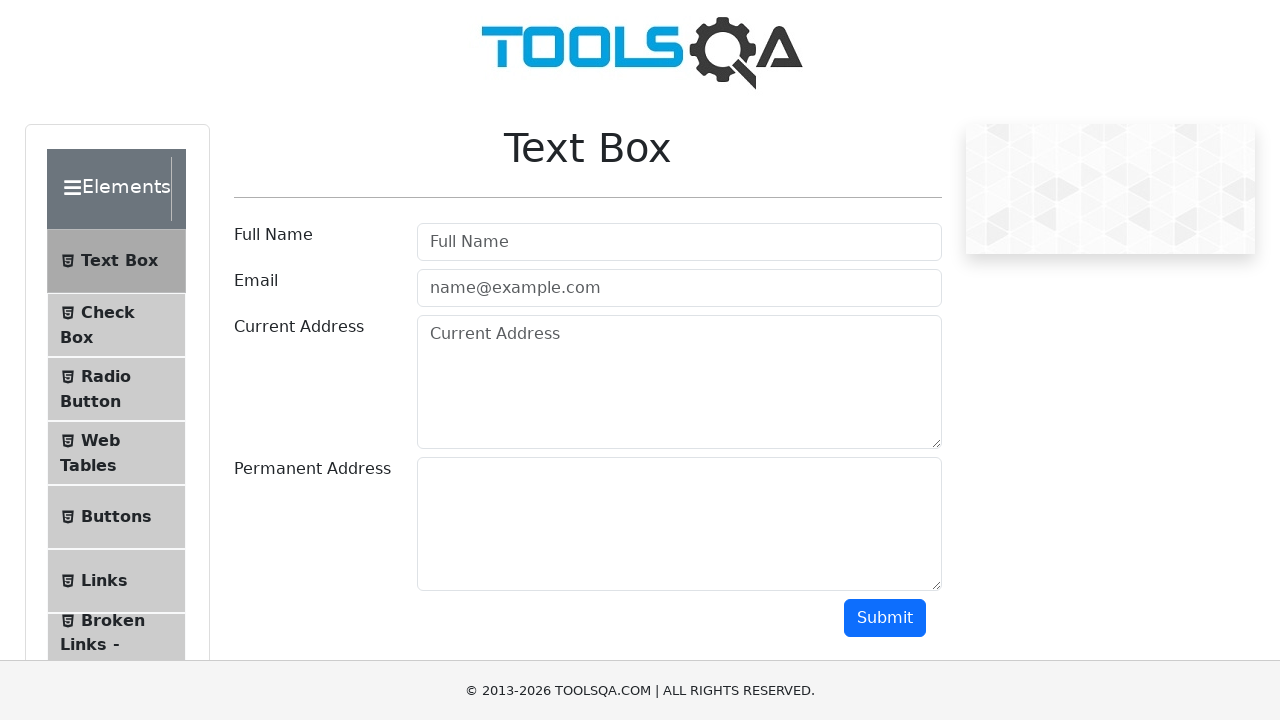

Filled full name field with 'Mladen Kostic' on #userName
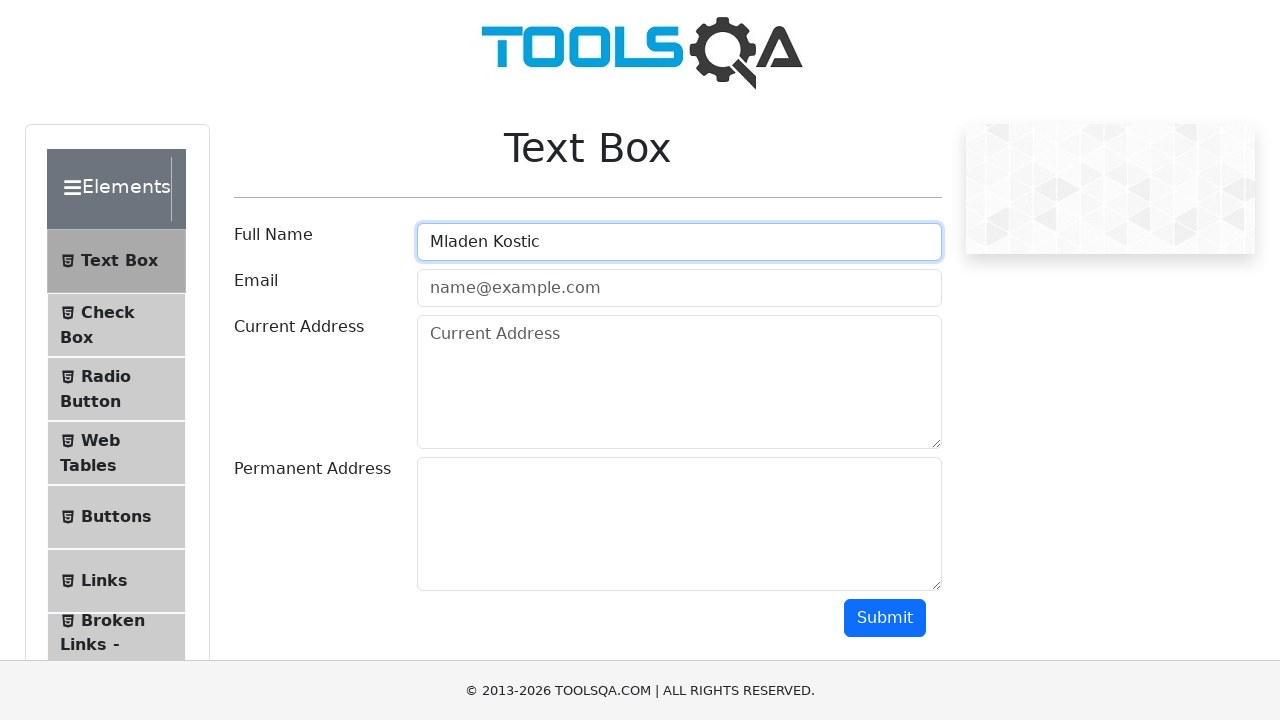

Filled email field with 'mladja995@gmail.com' on #userEmail
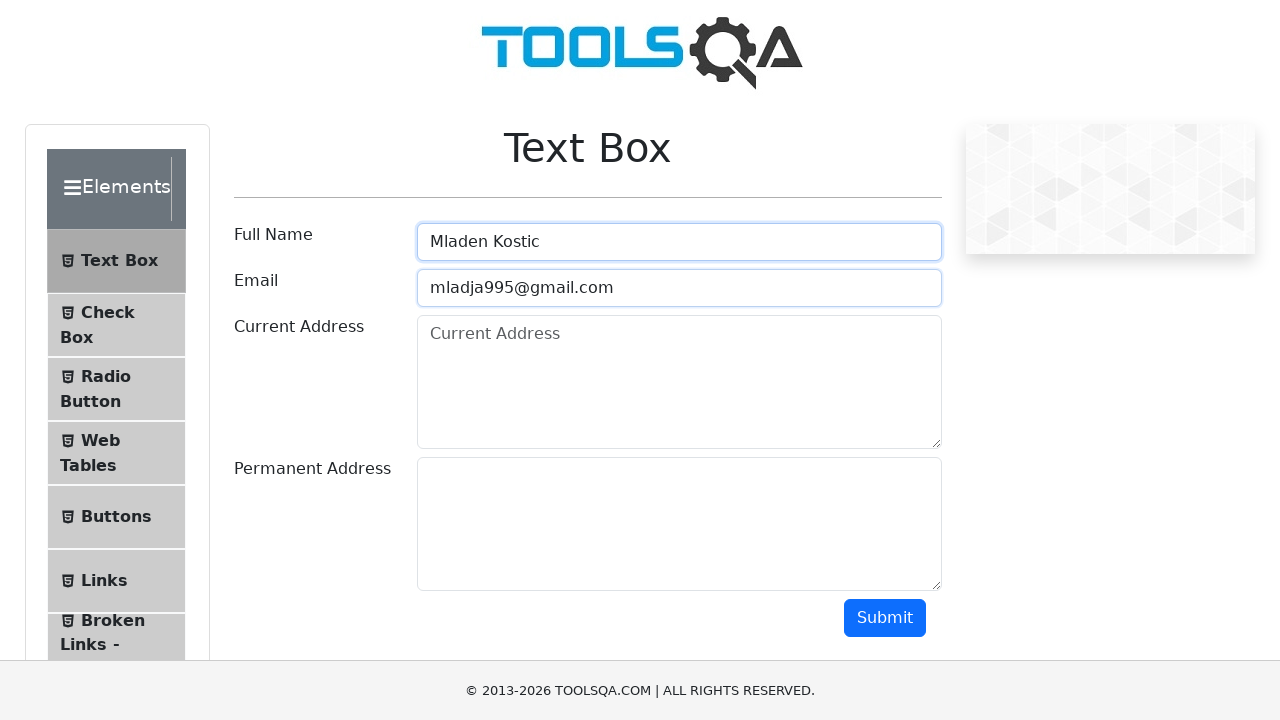

Scrolled current address field into view
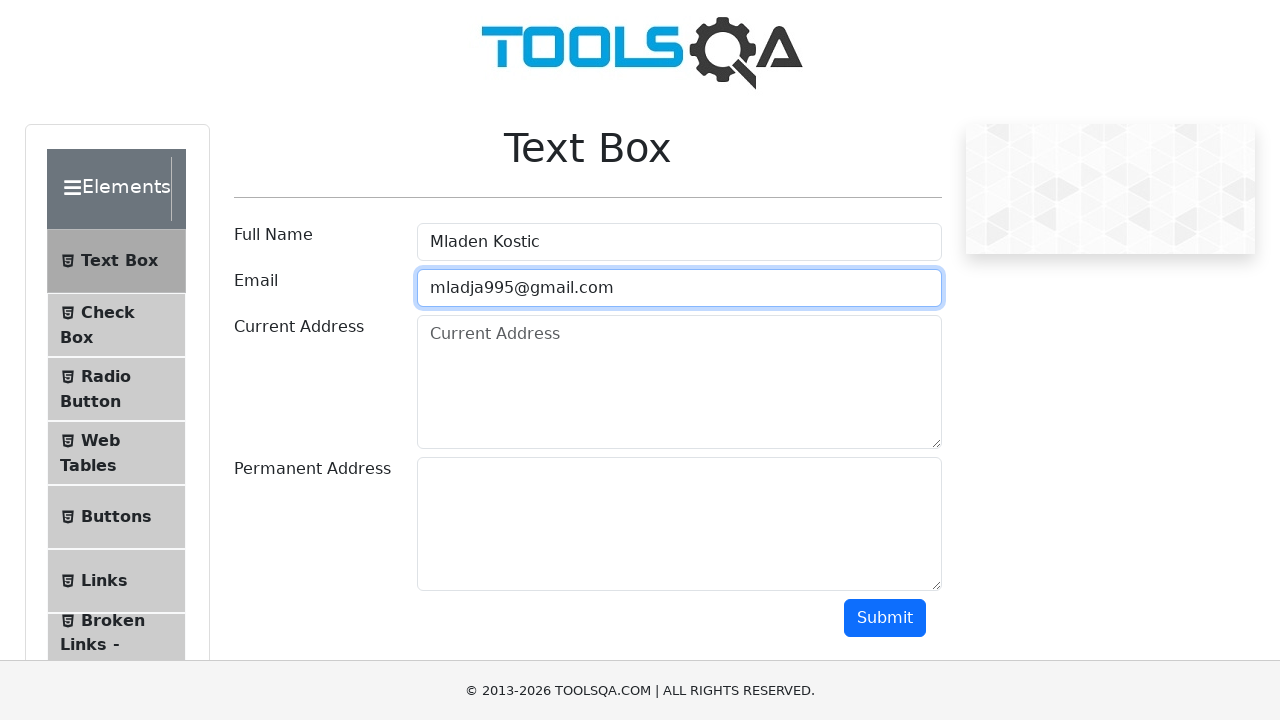

Filled current address field with 'Omladinskih brigada 41, Novi Beograd' on #currentAddress
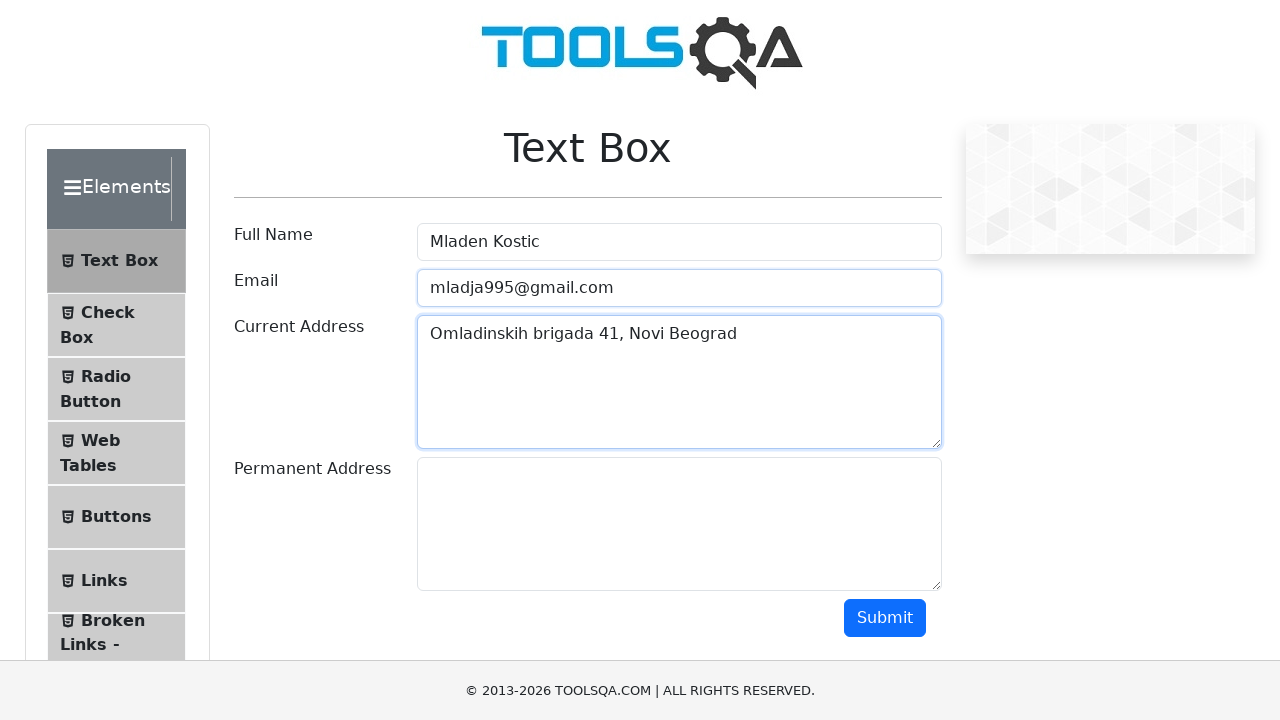

Scrolled permanent address field into view
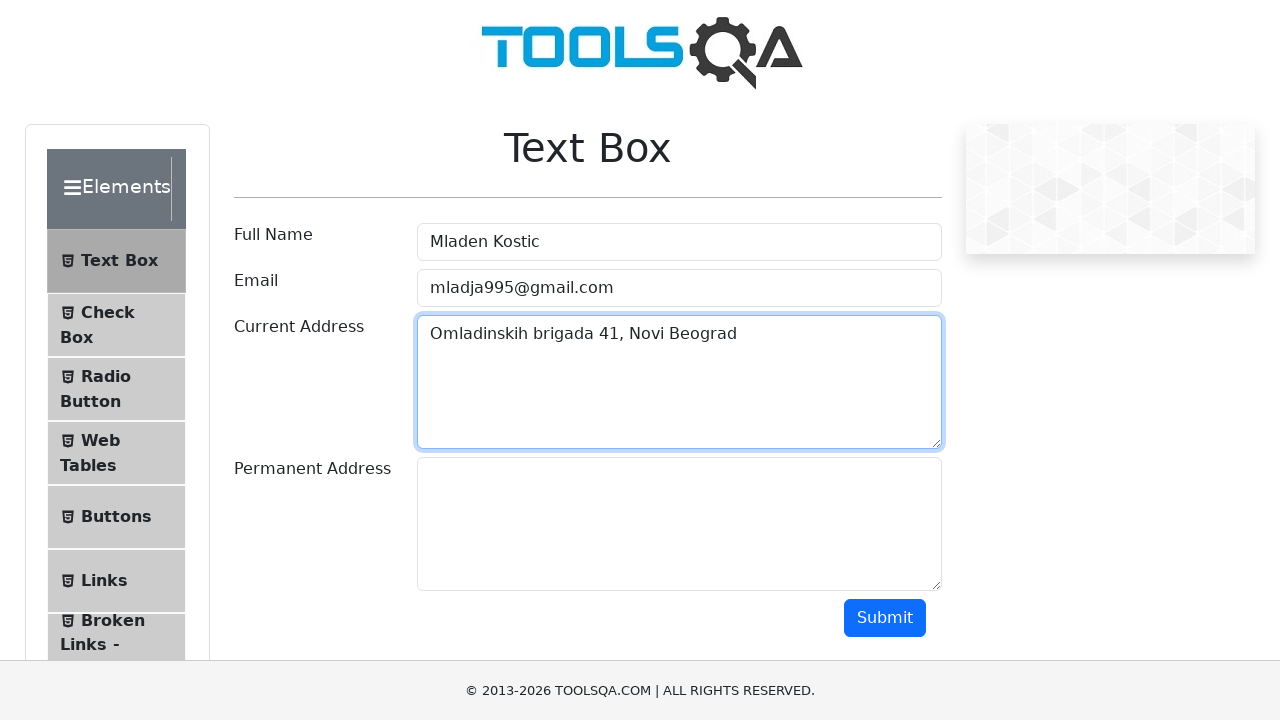

Filled permanent address field with 'Prote Mateje 19, Pirot' on #permanentAddress
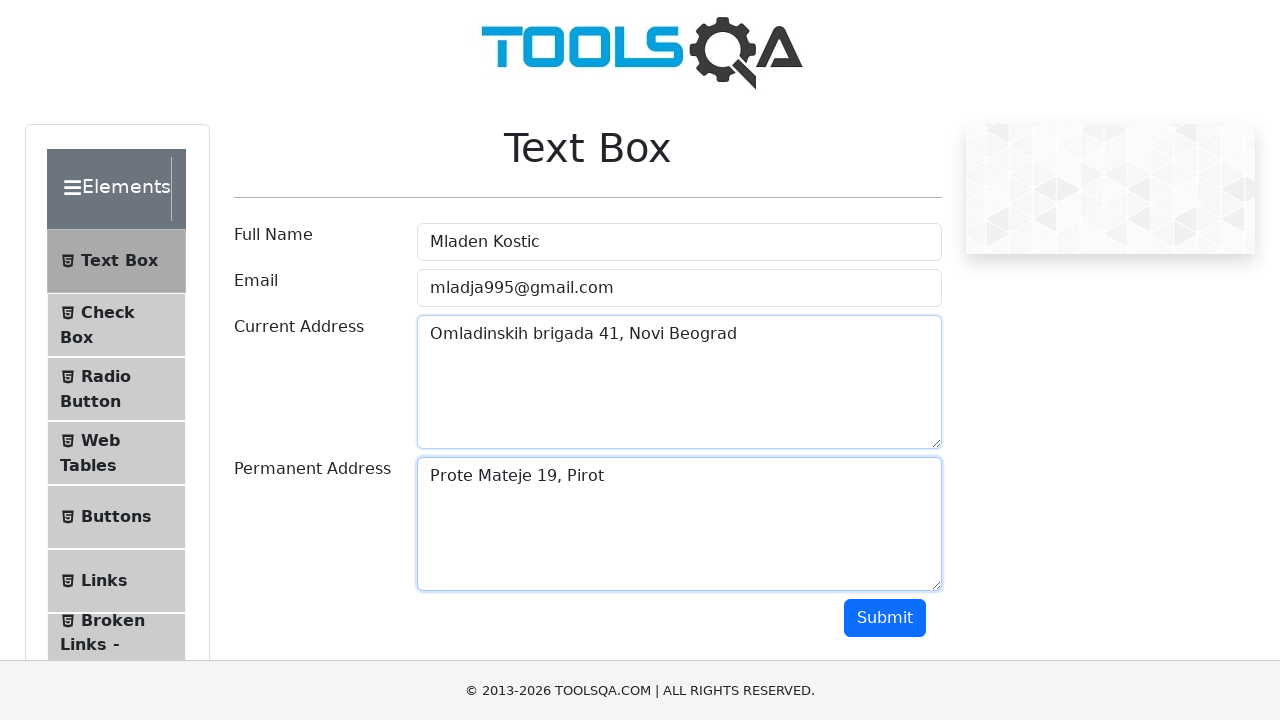

Scrolled submit button into view
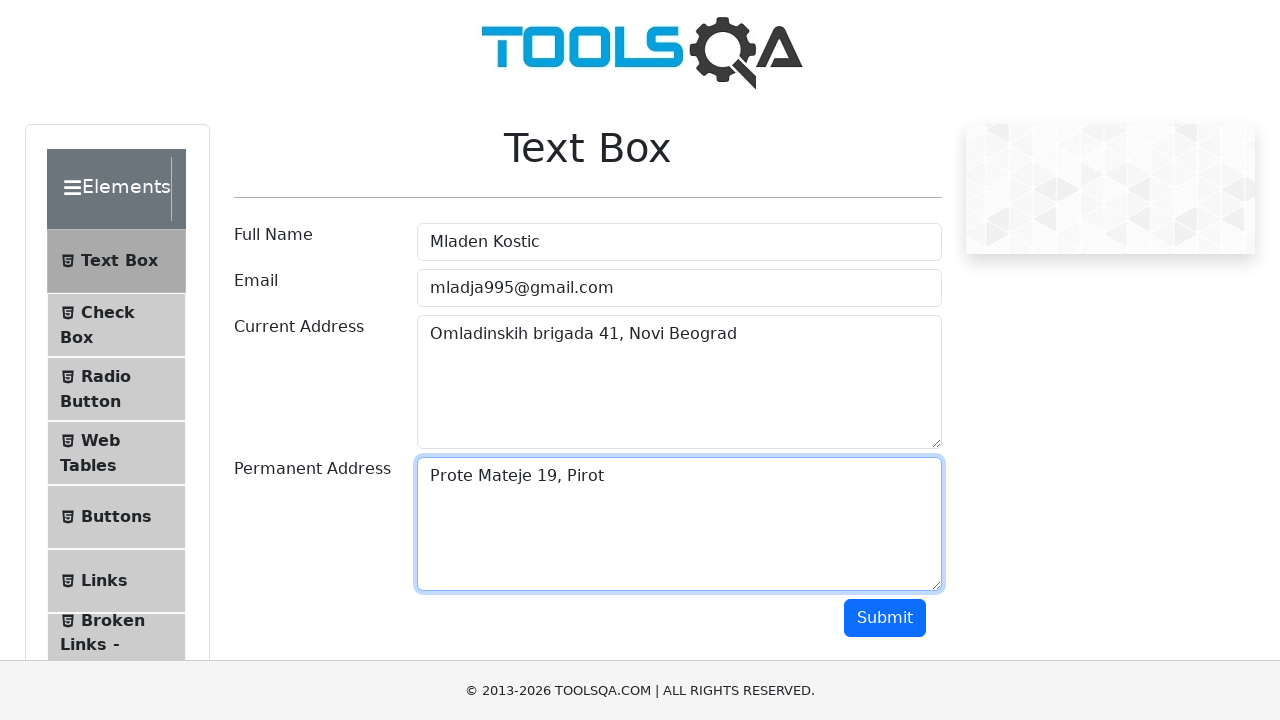

Clicked submit button at (885, 618) on #submit
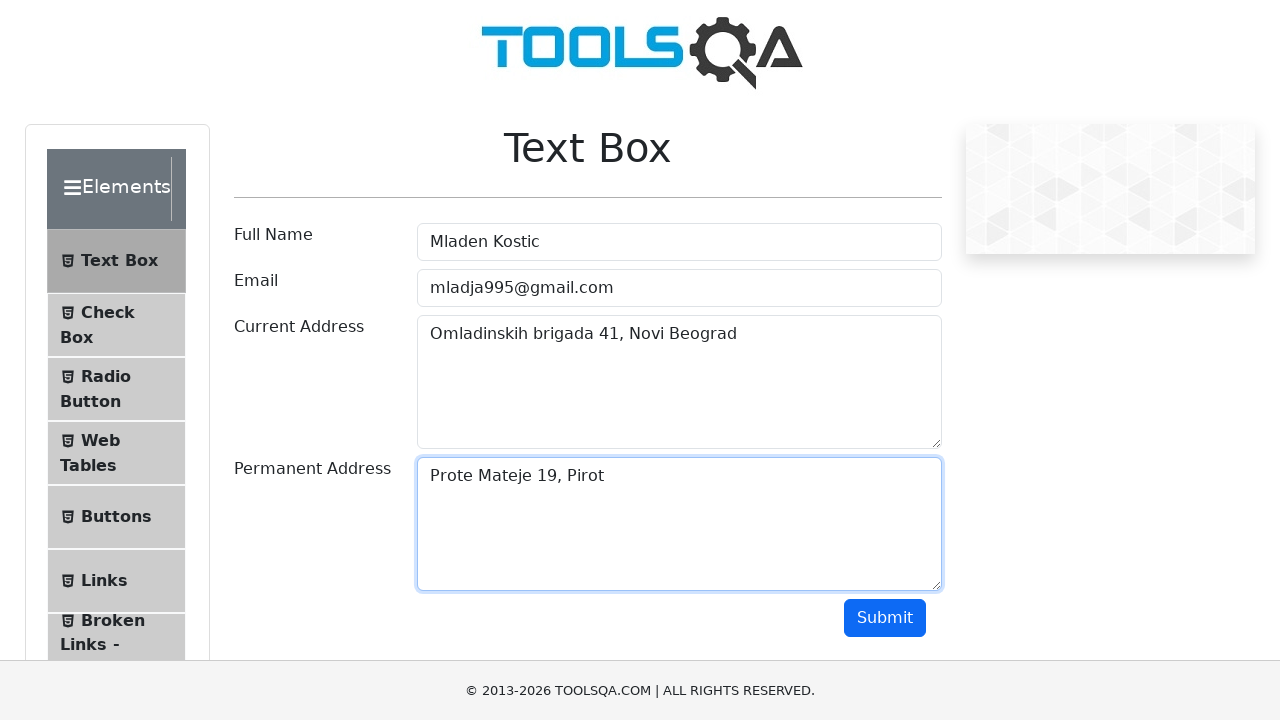

Output box became visible after form submission
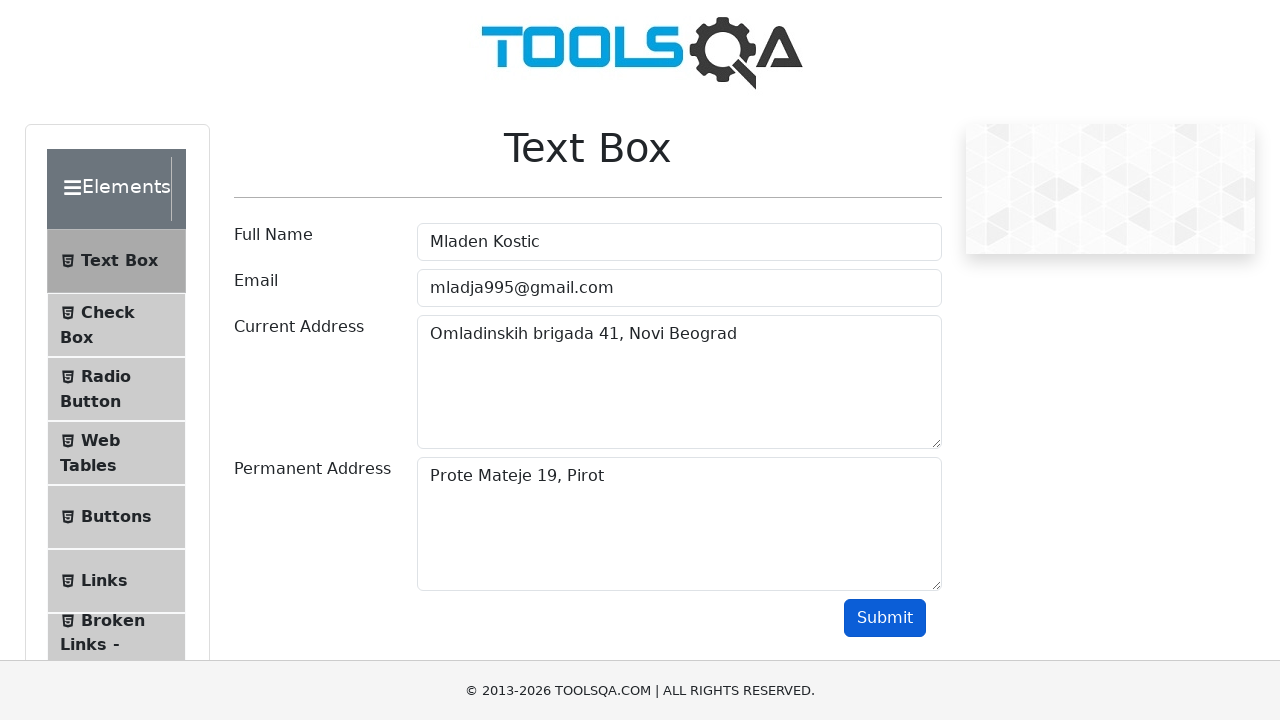

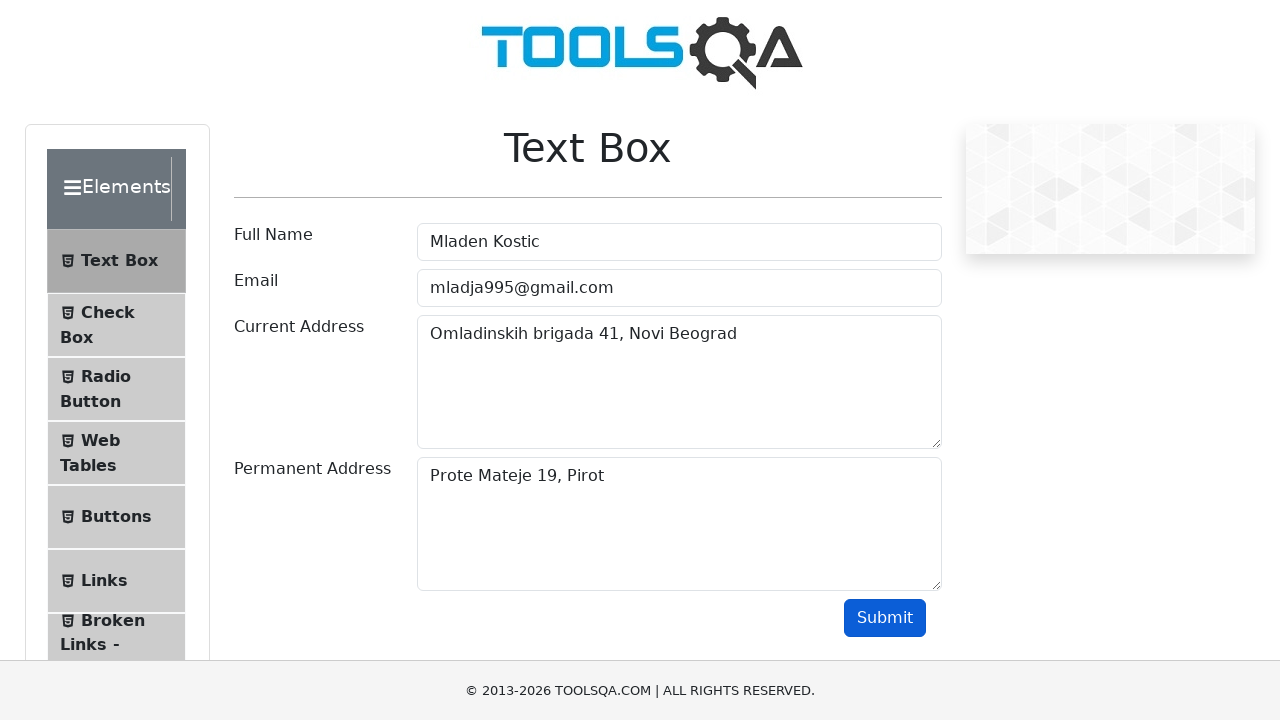